Tests confirmation dialog handling by entering a name, clicking confirm button, and dismissing the confirmation dialog

Starting URL: http://www.rahulshettyacademy.com/AutomationPractice/

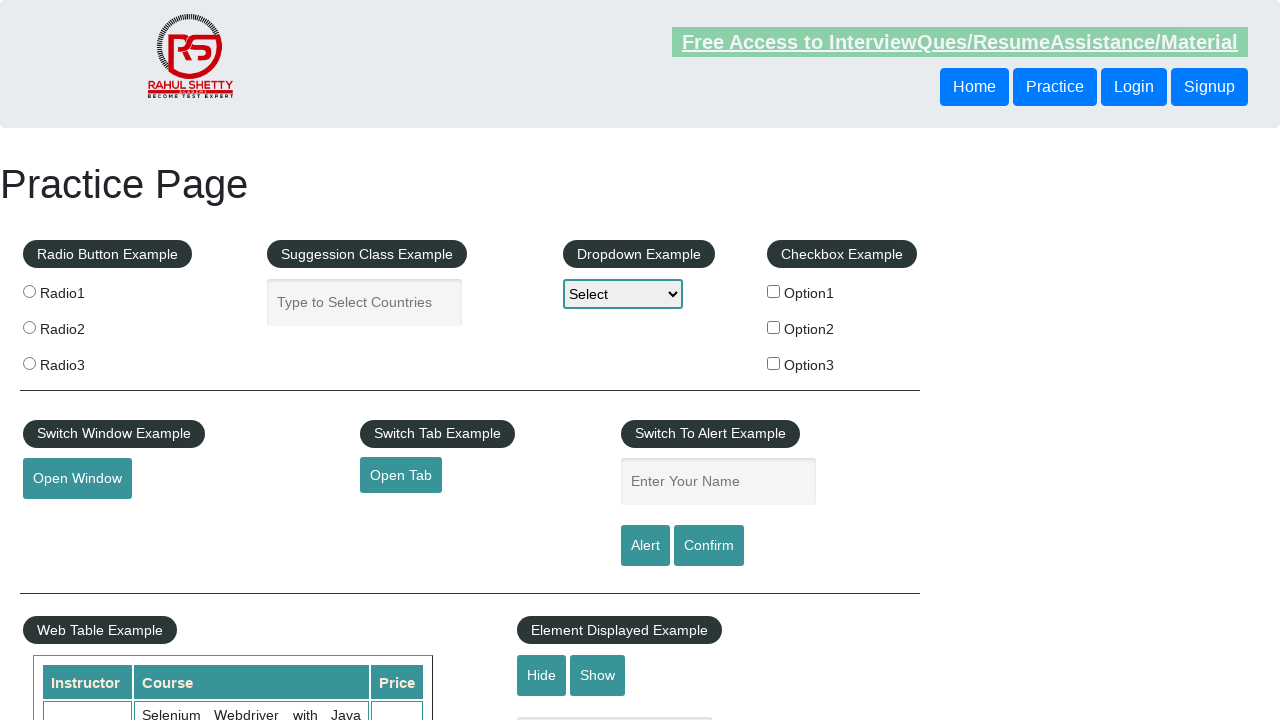

Waited for name input field to load
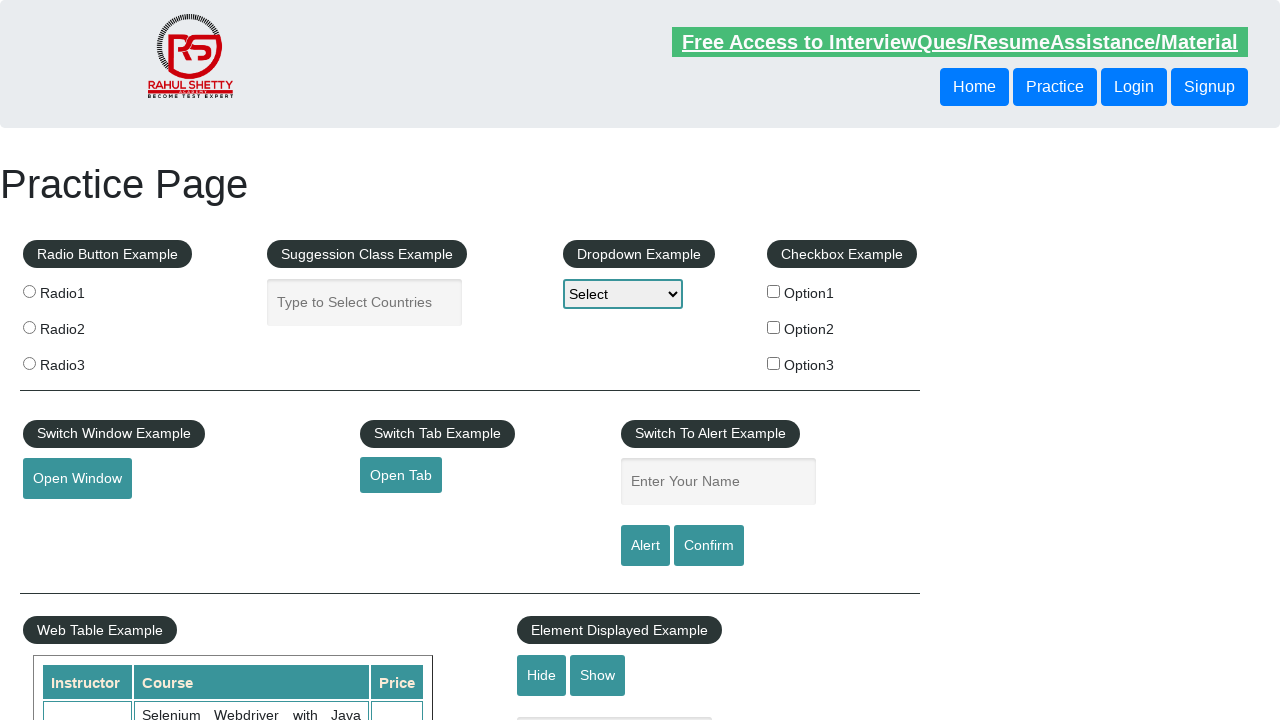

Filled name field with 'John' on #name
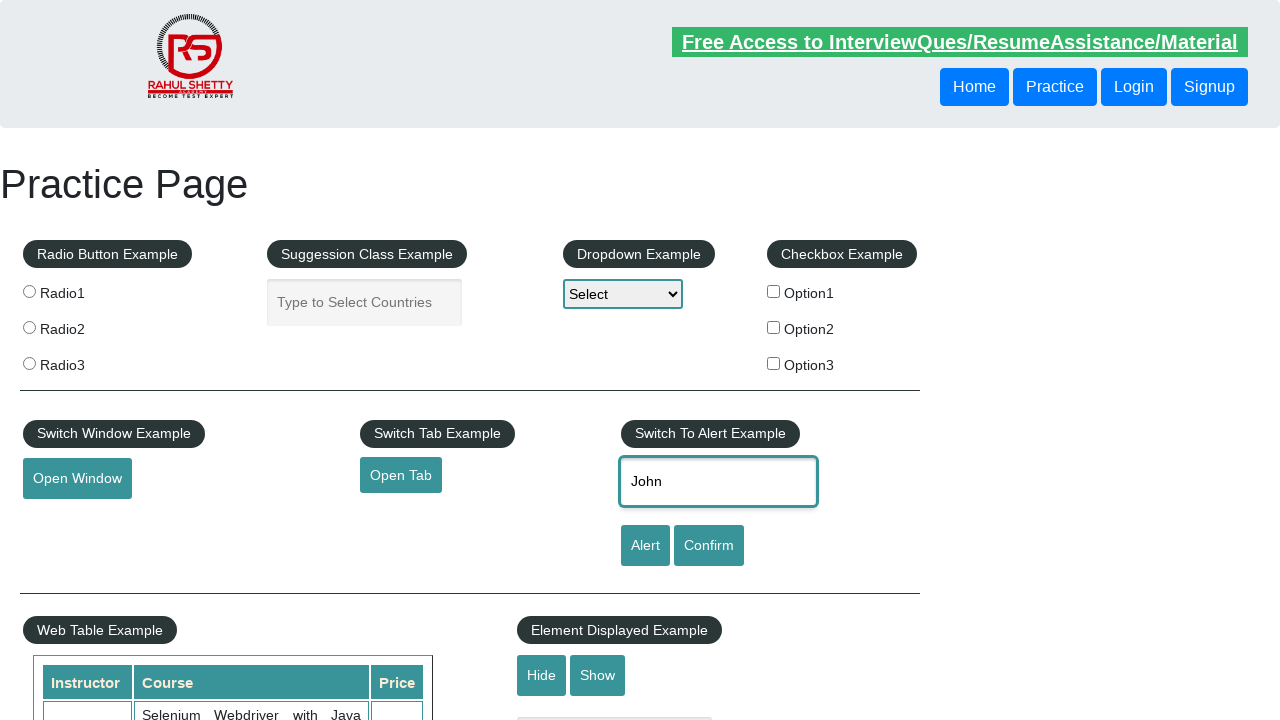

Set up dialog handler to dismiss confirmation dialogs
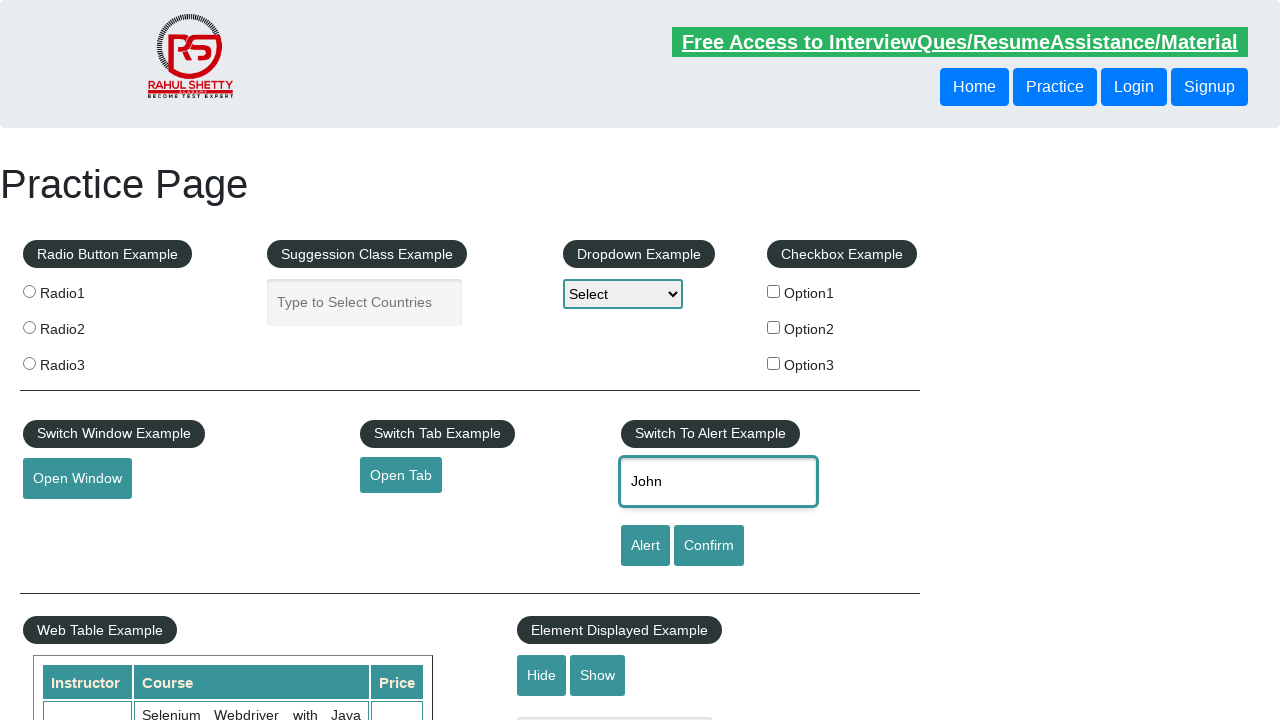

Clicked confirm button to trigger confirmation dialog at (709, 546) on #confirmbtn
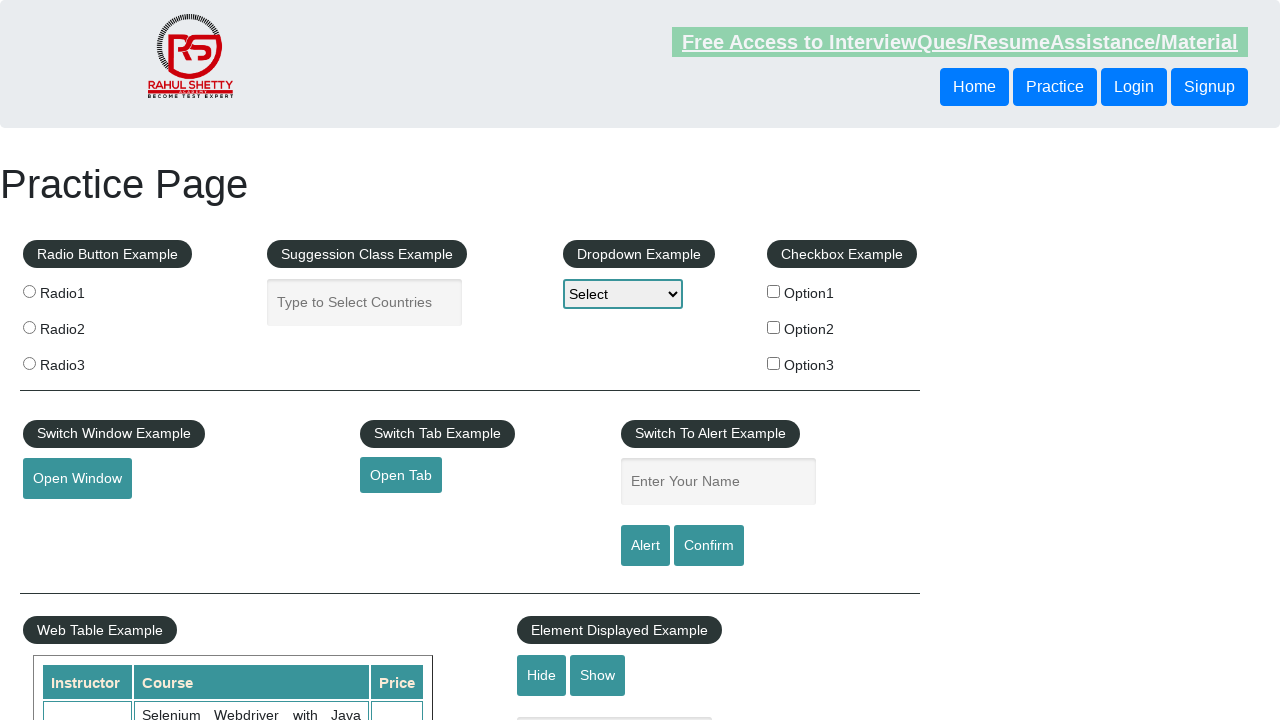

Waited for dialog to be dismissed
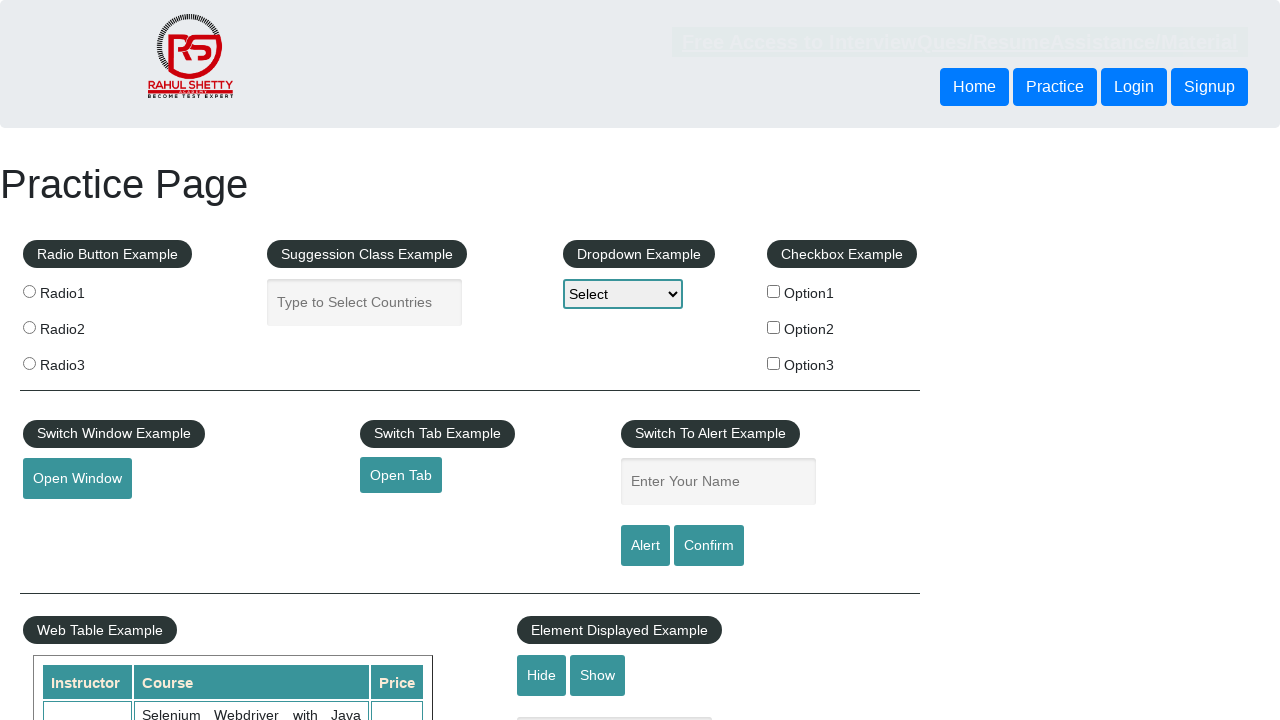

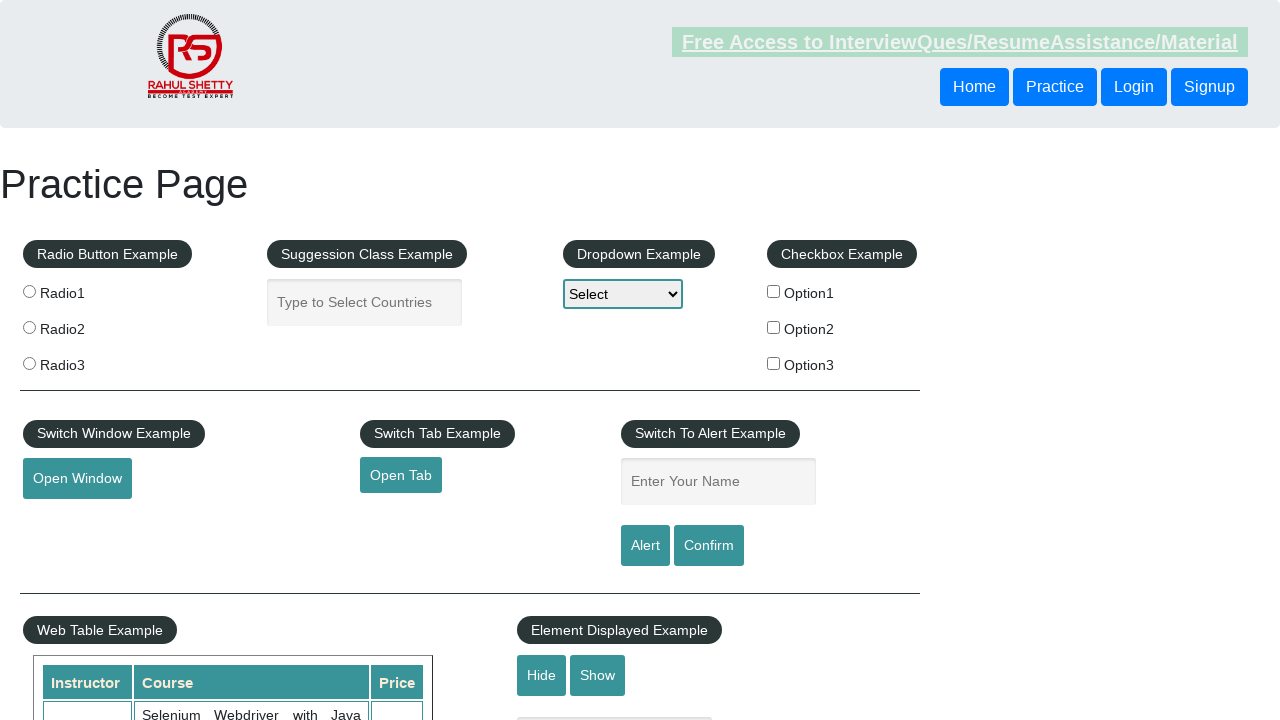